Tests browser navigation functionality by clicking a link, then using back, forward, and refresh navigation methods

Starting URL: https://mail.rediff.com

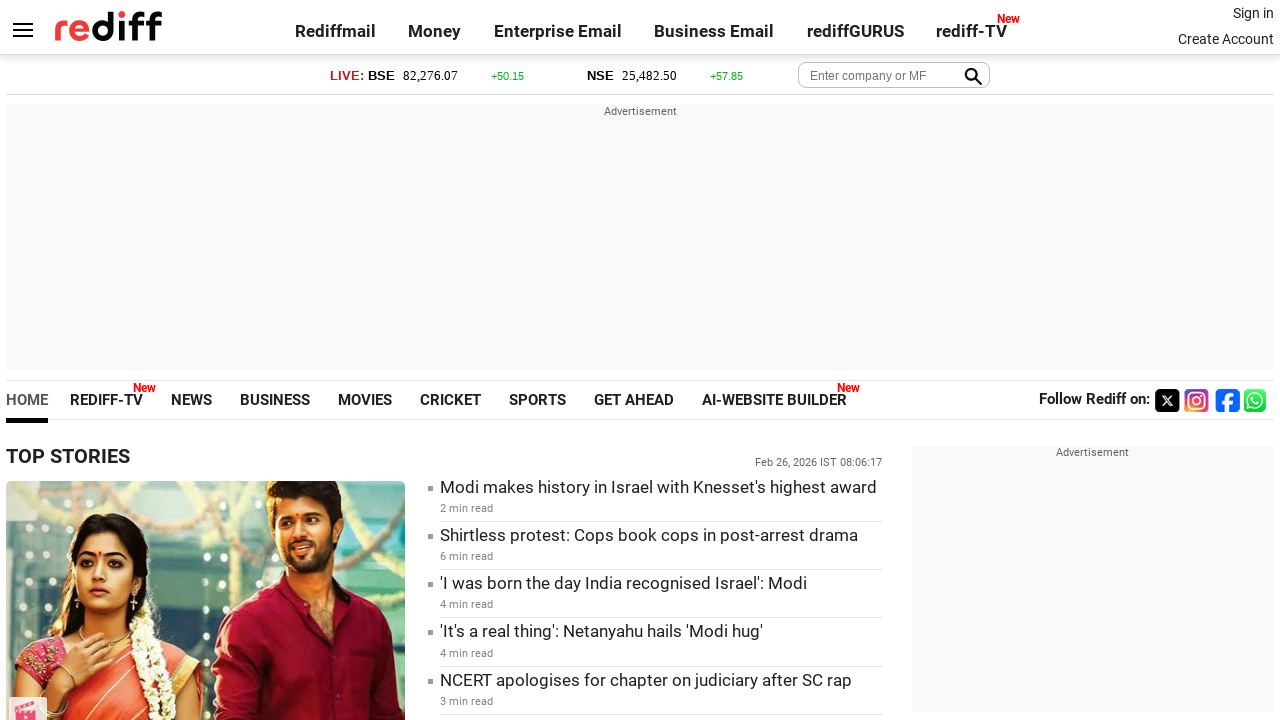

Clicked on signin info link at (1149, 26) on xpath=//*[@id='signin_info']
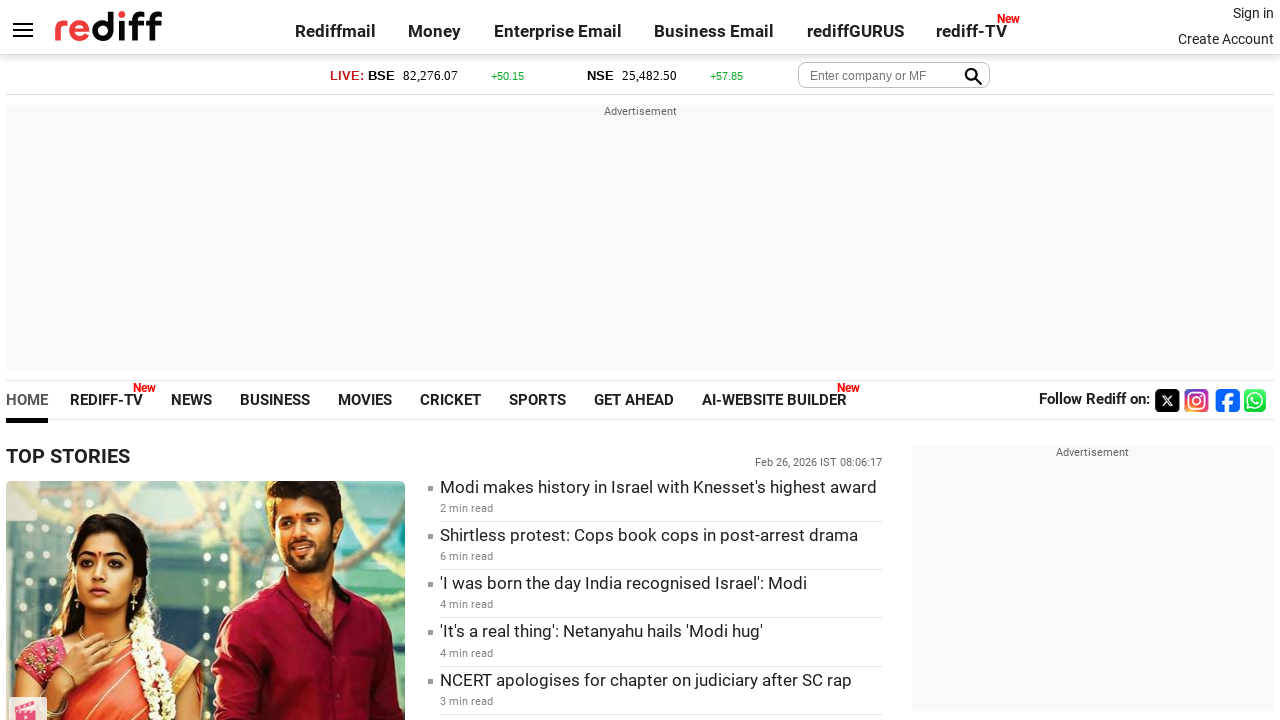

Navigated back to previous page
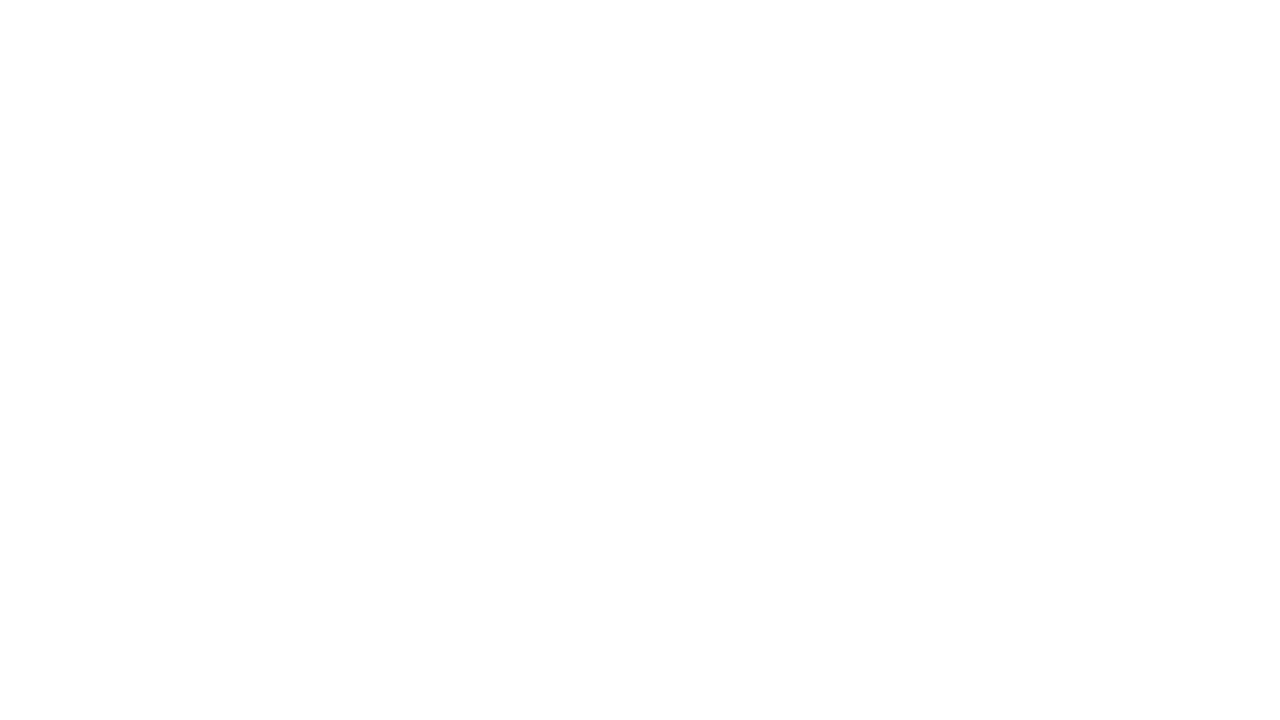

Navigated forward to next page
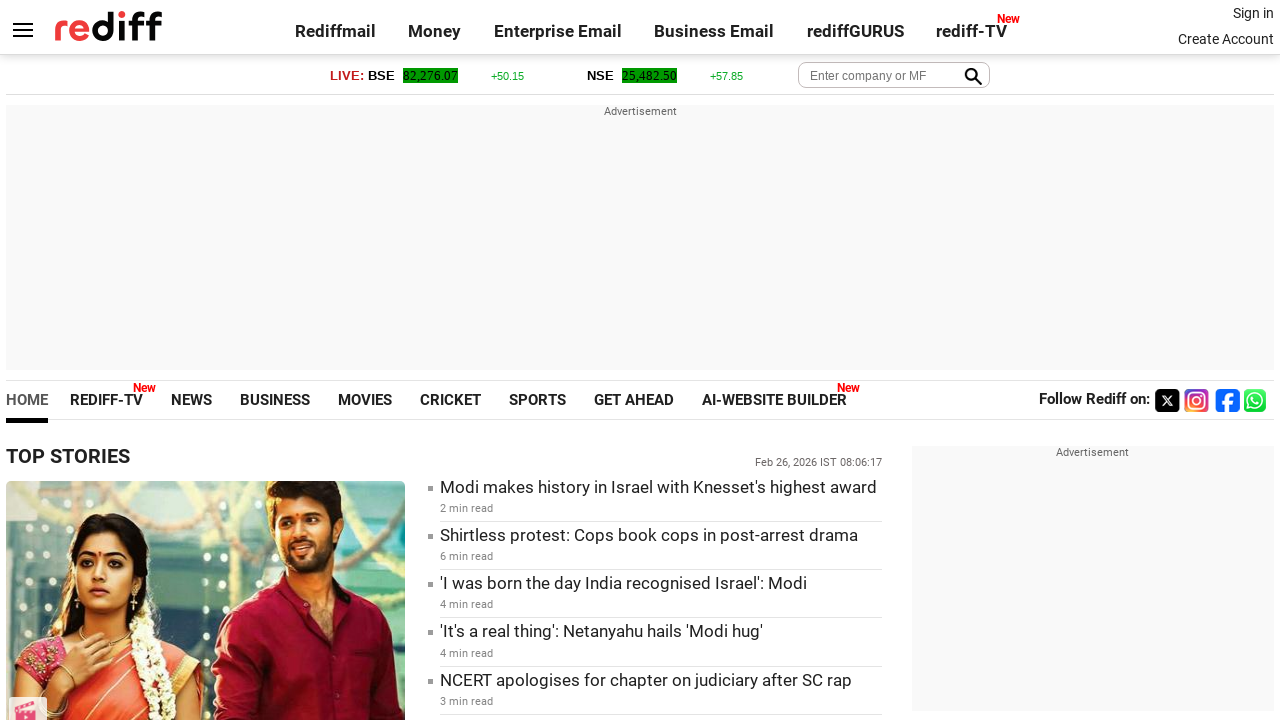

Refreshed the current page
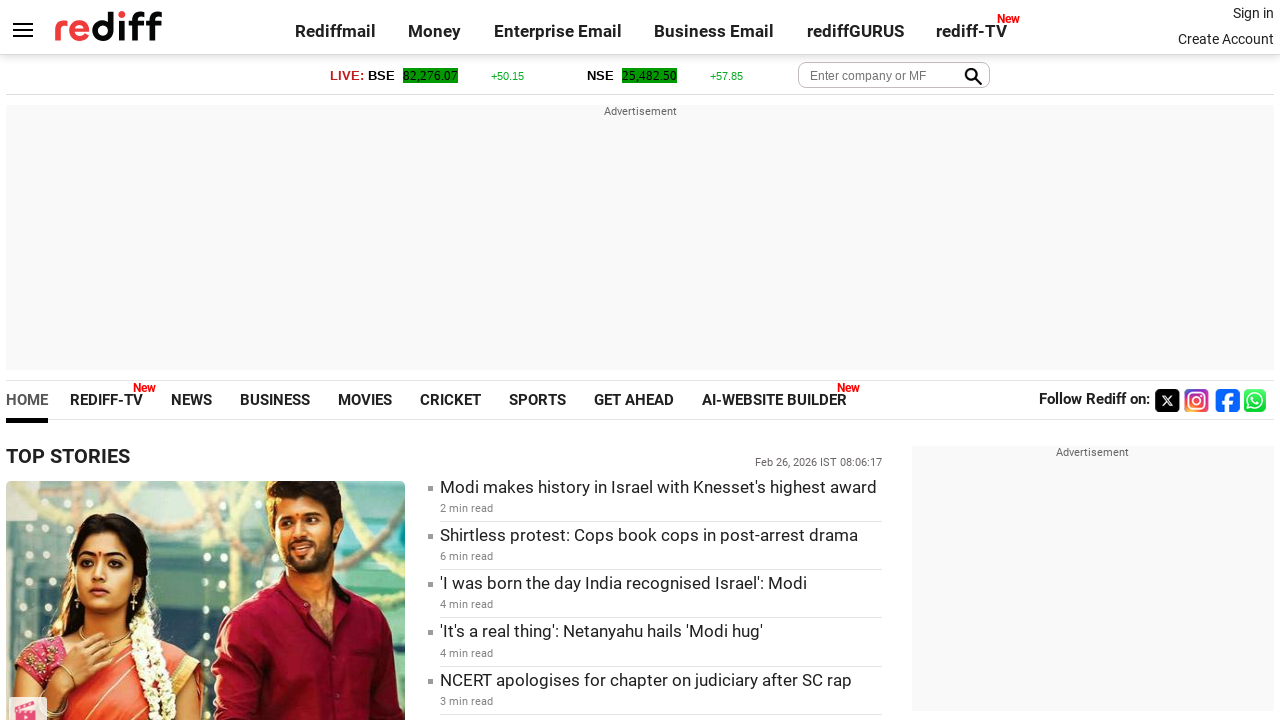

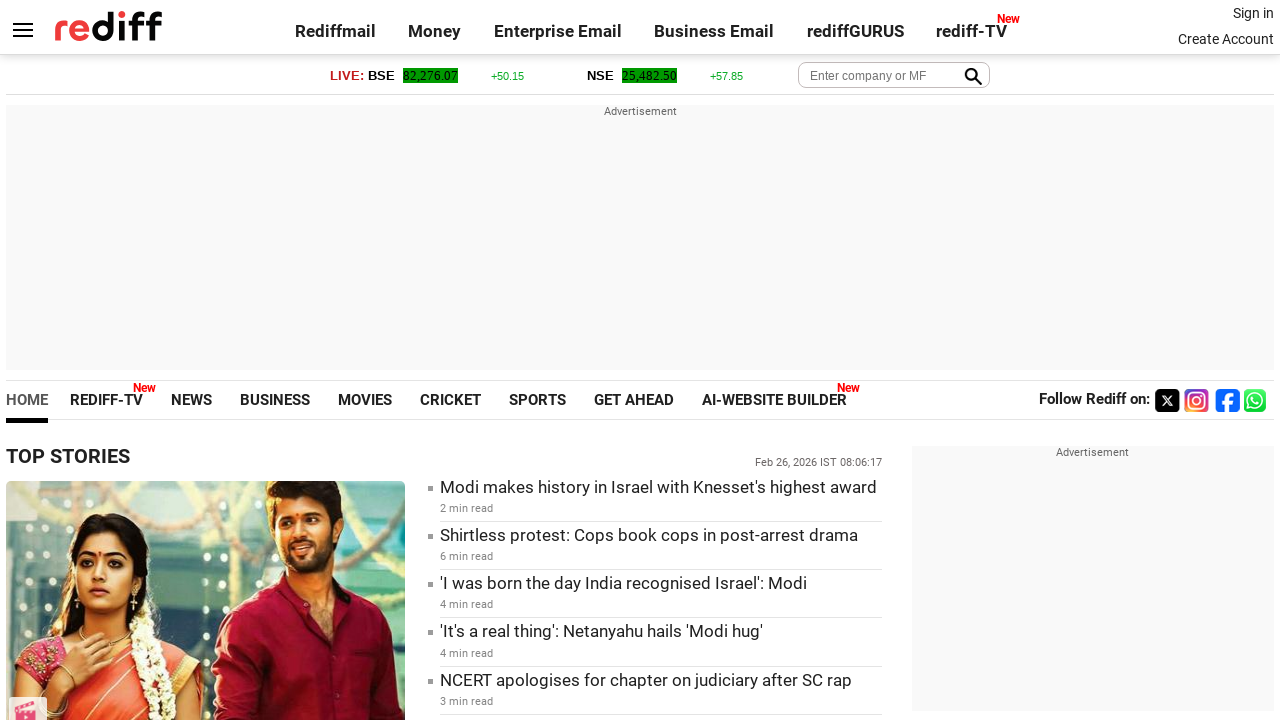